Tests navigation on Salesforce website by clicking on the "Learning" text element

Starting URL: https://www.salesforce.com/

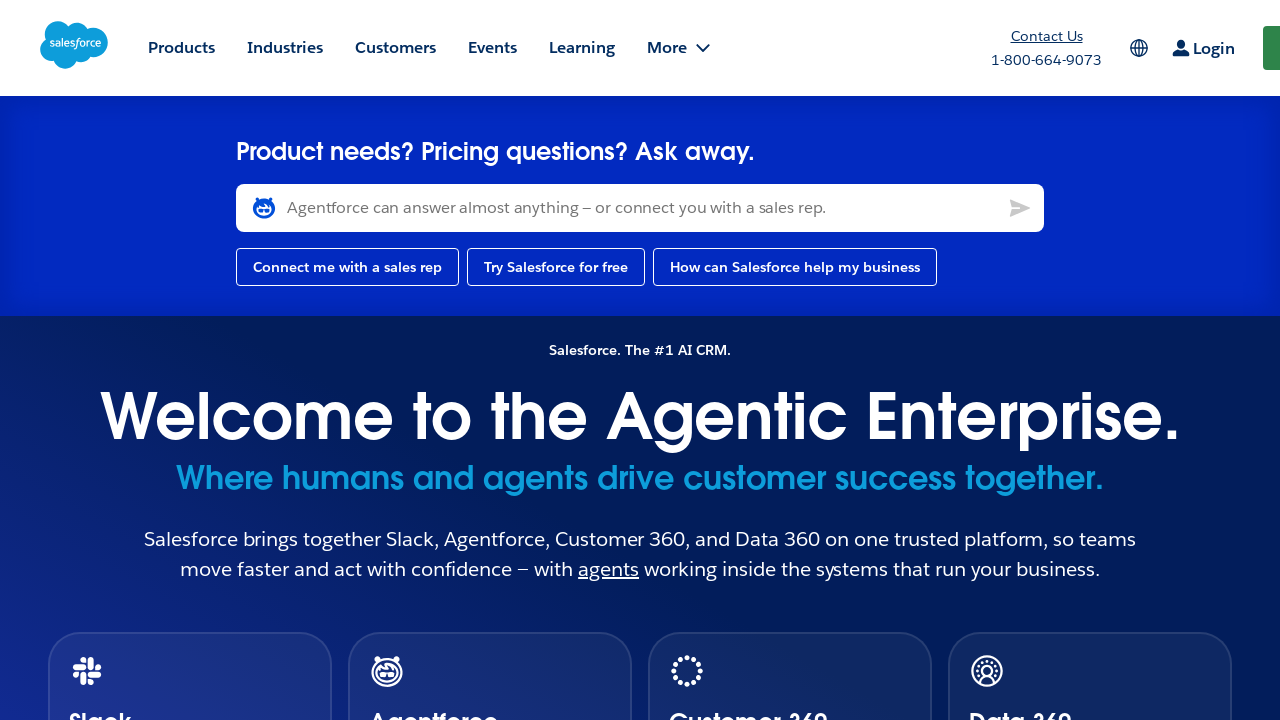

Clicked on the 'Learning' text element in the navigation at (582, 48) on internal:text="Learning"s >> nth=0
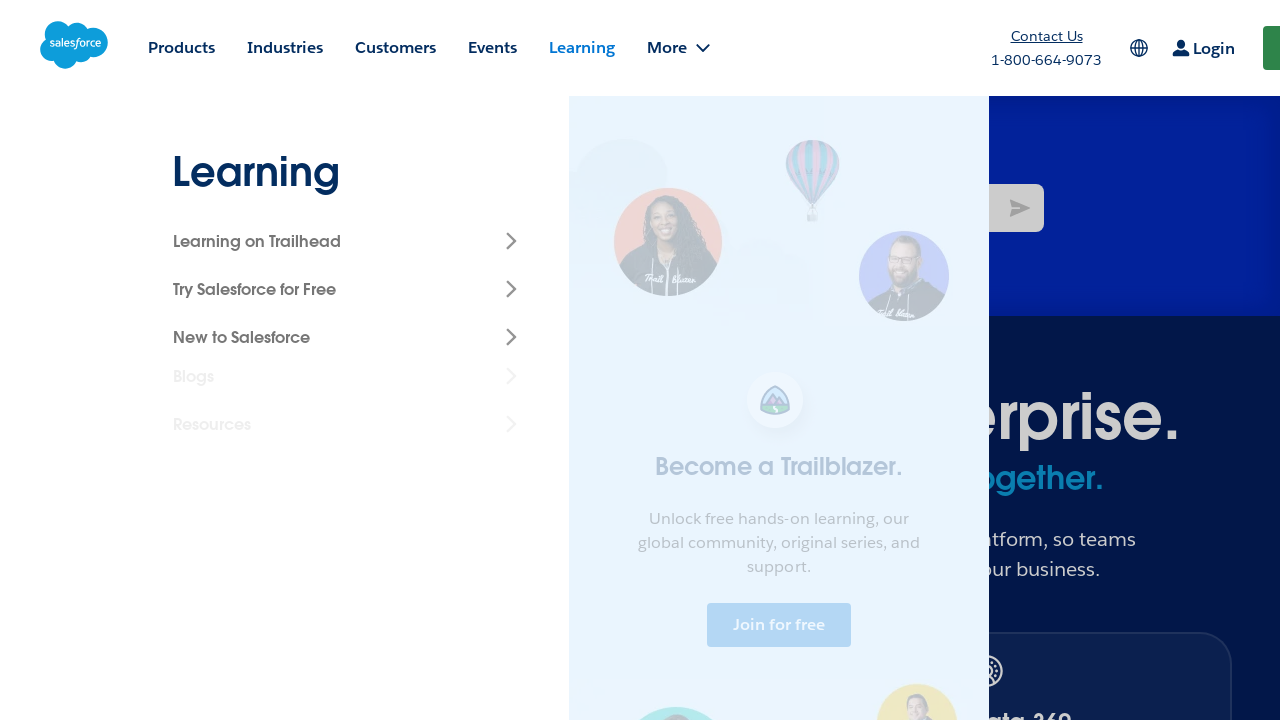

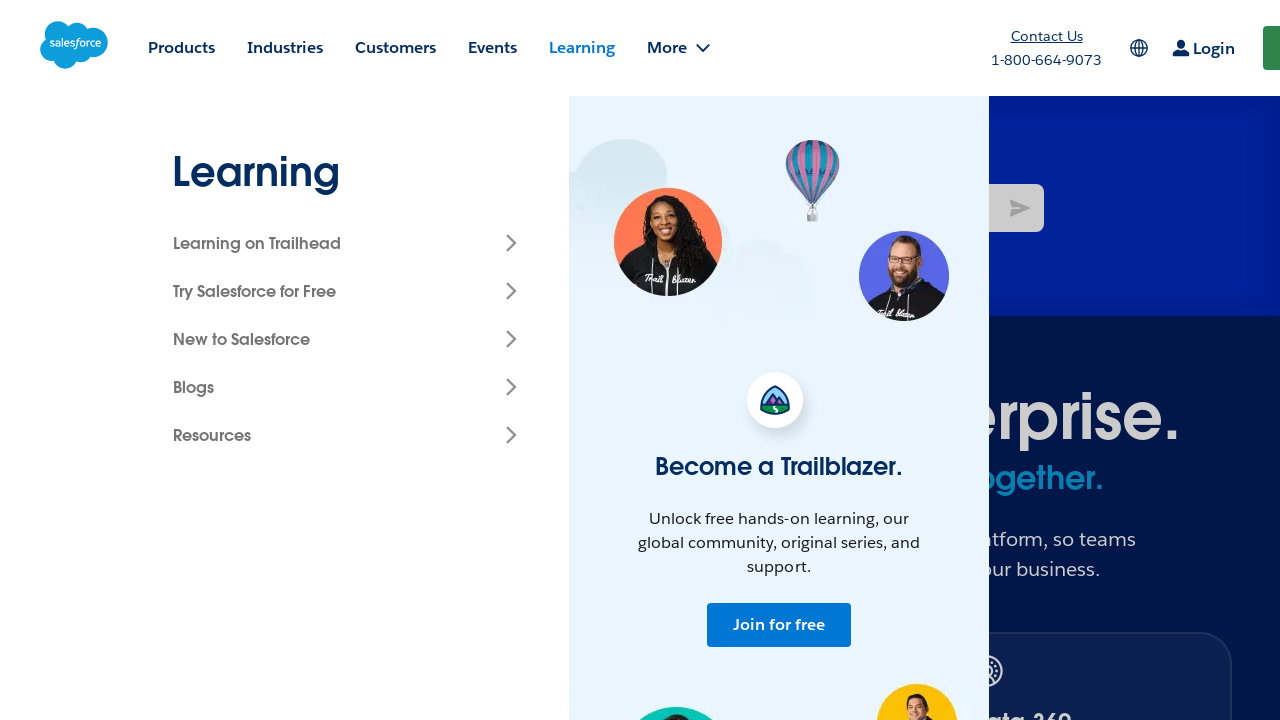